Tests page scrolling functionality by scrolling down, up, to the bottom of the page, and back to the top using JavaScript execution

Starting URL: https://the-internet.herokuapp.com/

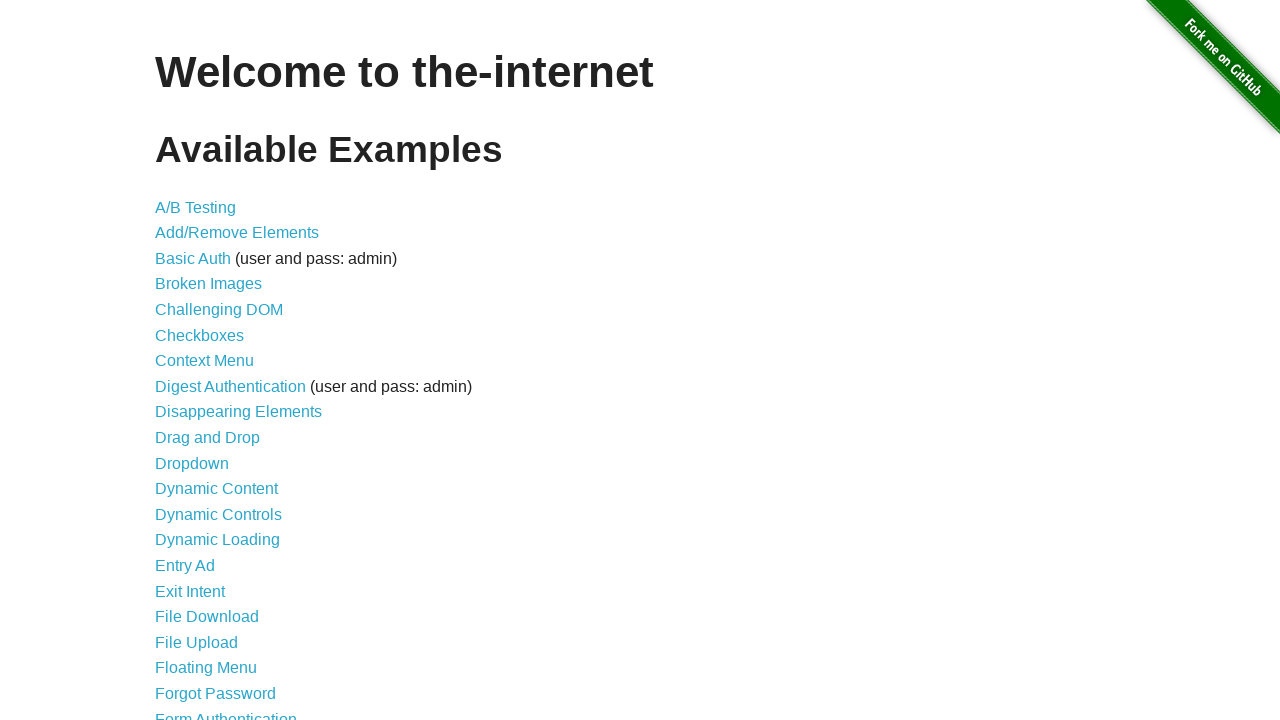

Scrolled down by 600 pixels using JavaScript
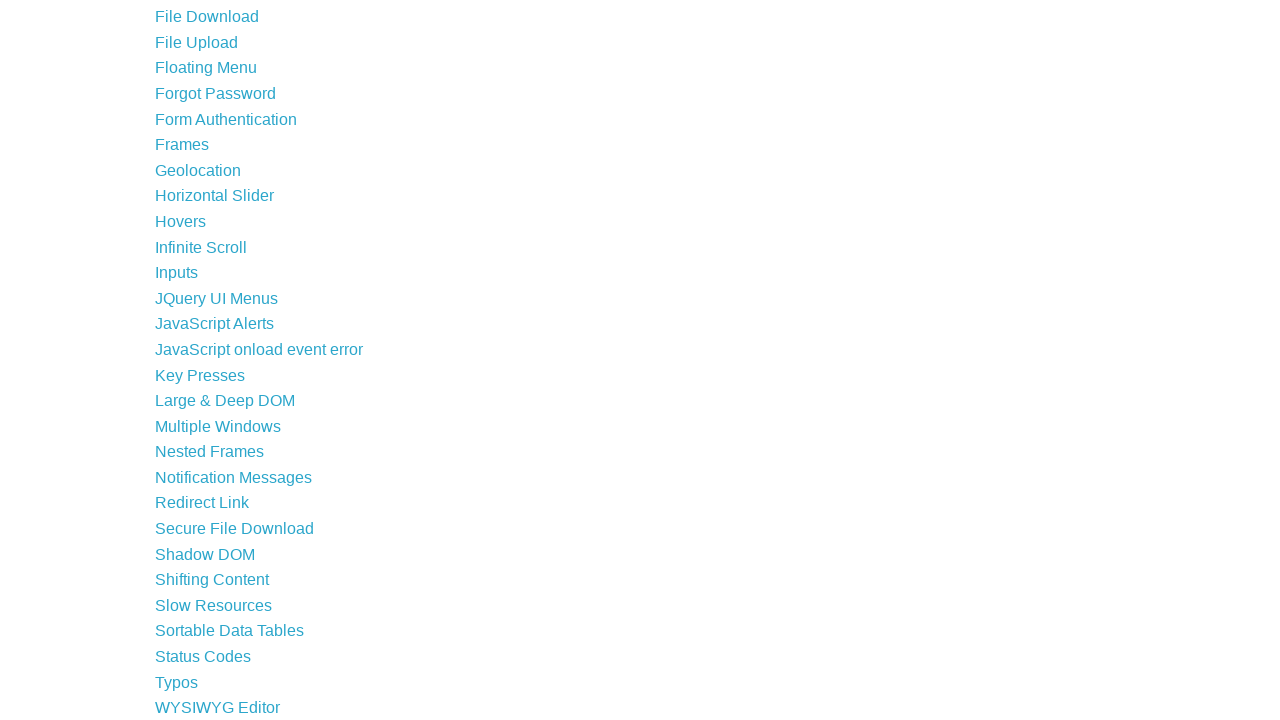

Scrolled up by 200 pixels using JavaScript
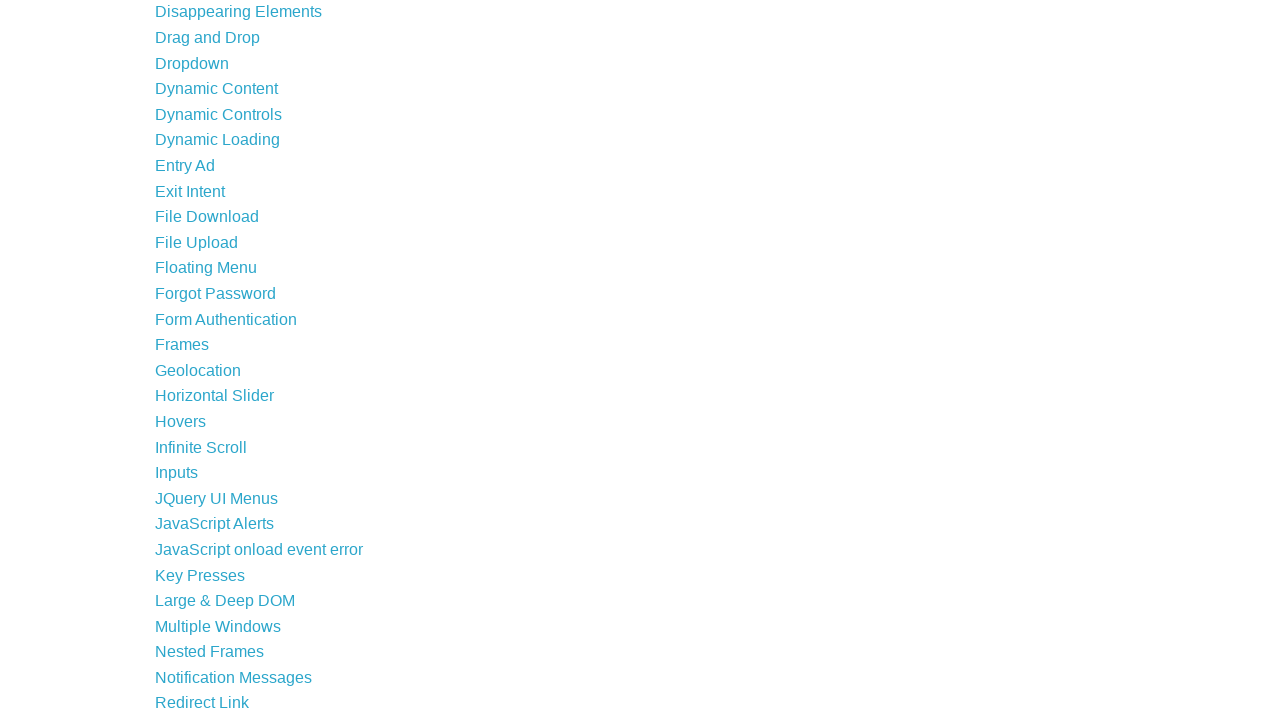

Scrolled to bottom of page using JavaScript
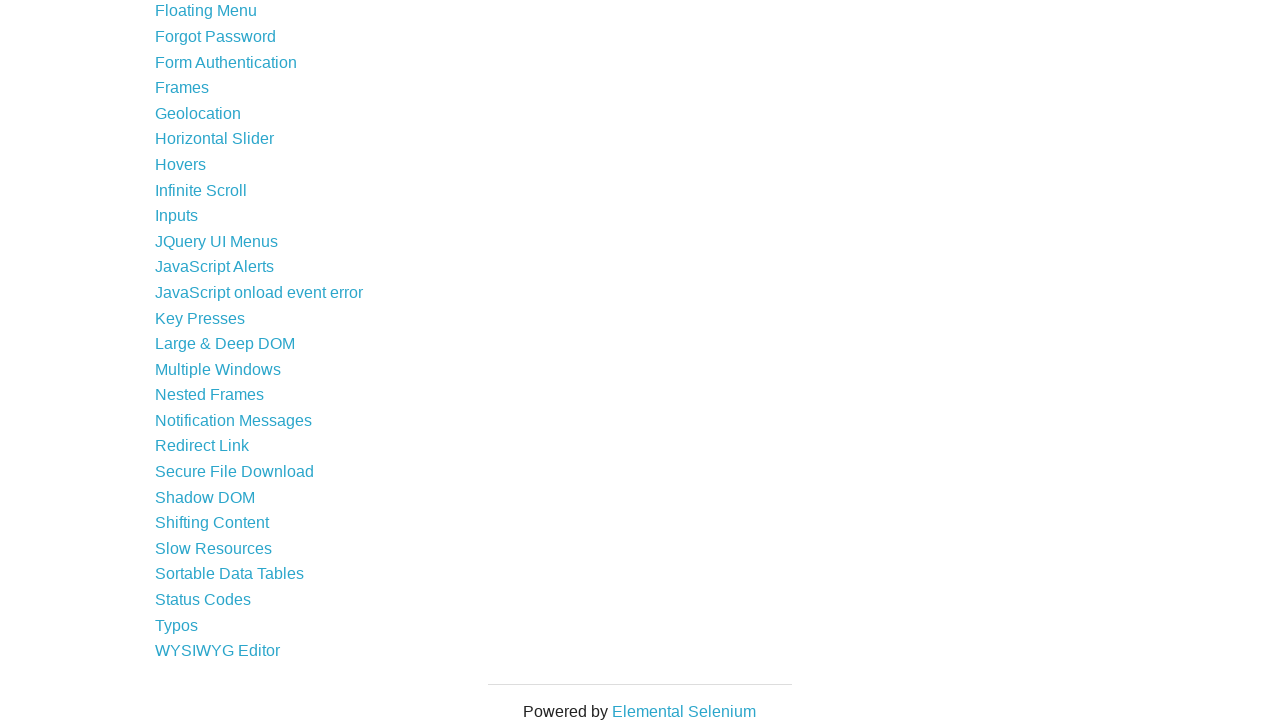

Scrolled back to top of page using JavaScript
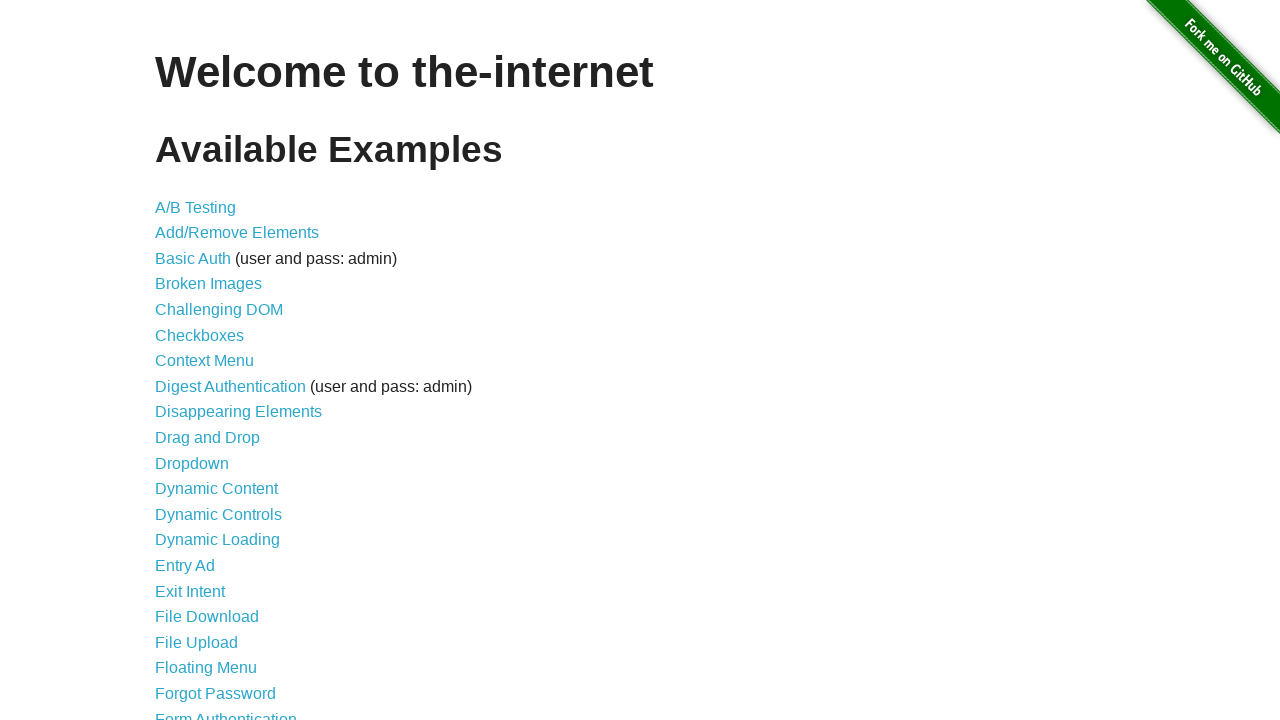

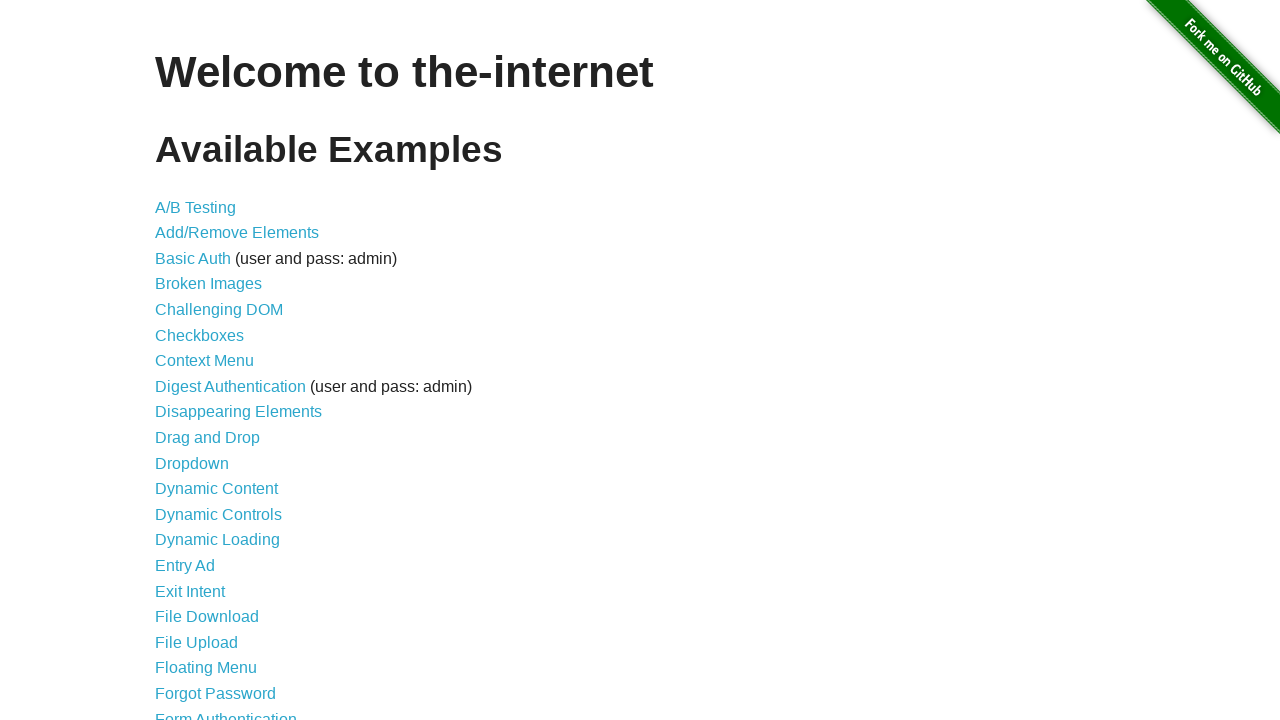